Tests keyboard input functionality by clicking on a name field, entering a name, and clicking a button on a form practice page

Starting URL: https://formy-project.herokuapp.com/keypress

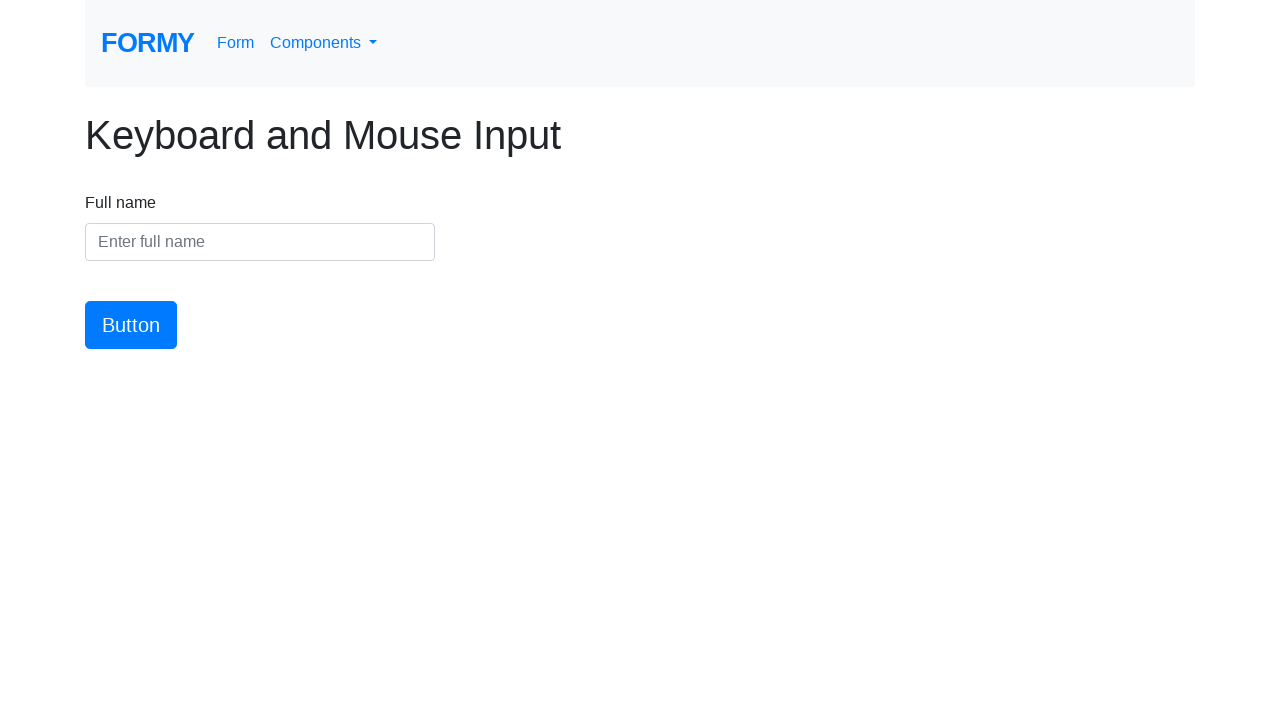

Clicked on the name input field at (260, 242) on #name
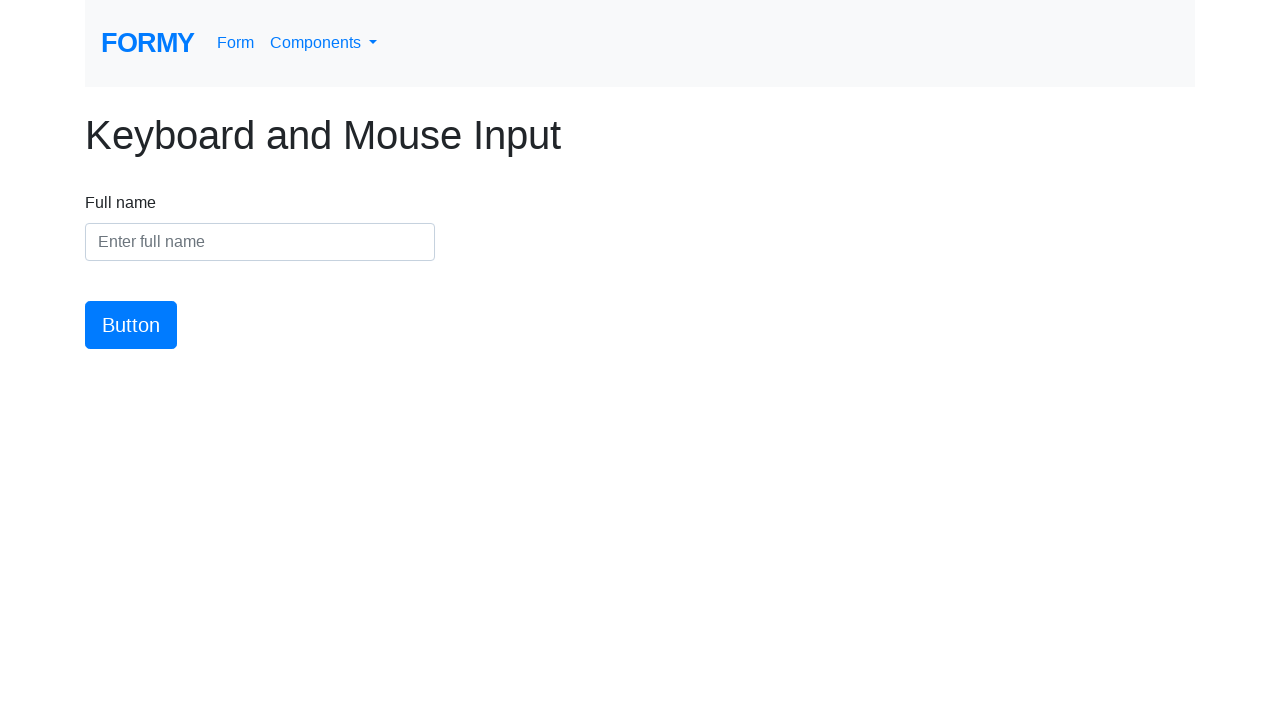

Entered name 'Marcus Wellington Thompson' in the input field on #name
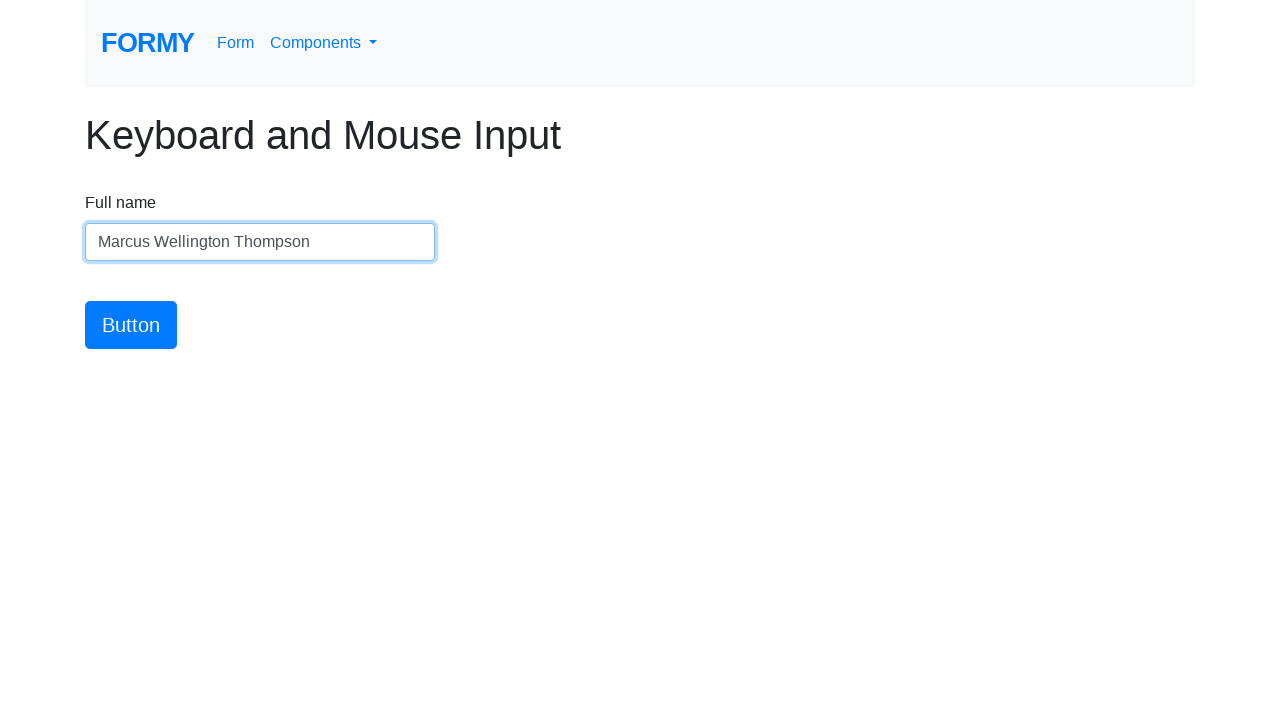

Clicked the submit button at (131, 325) on #button
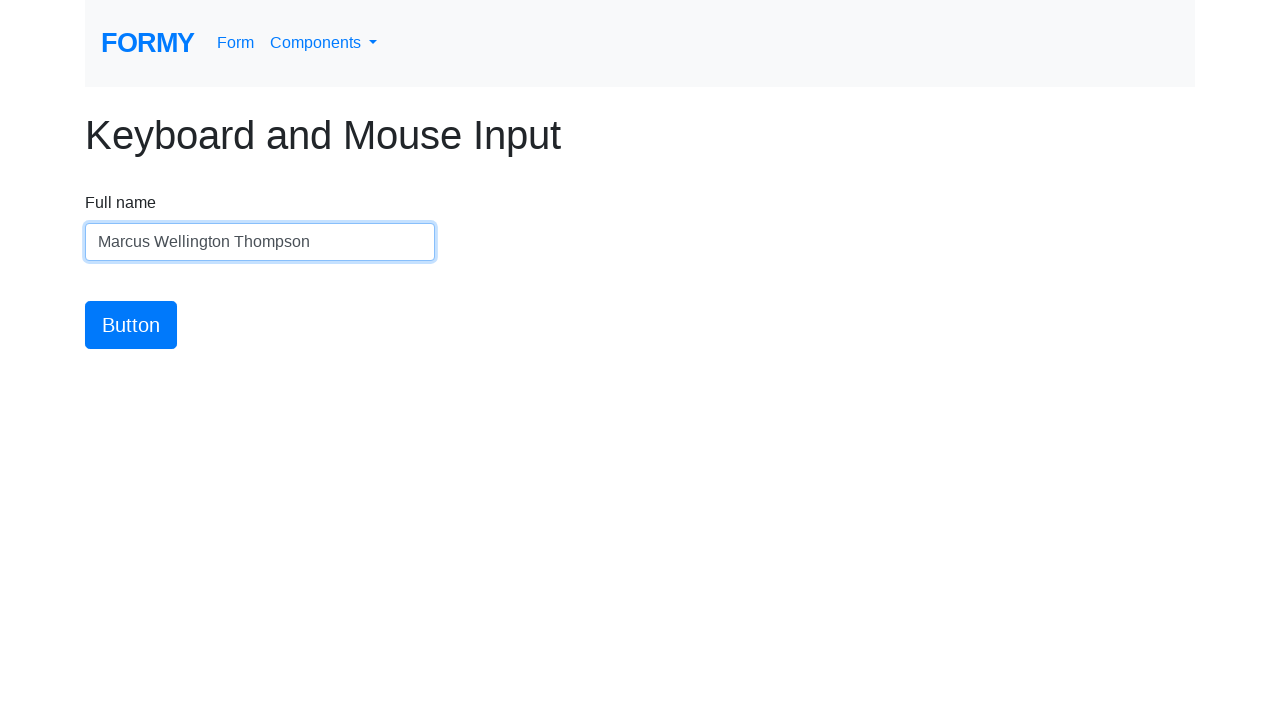

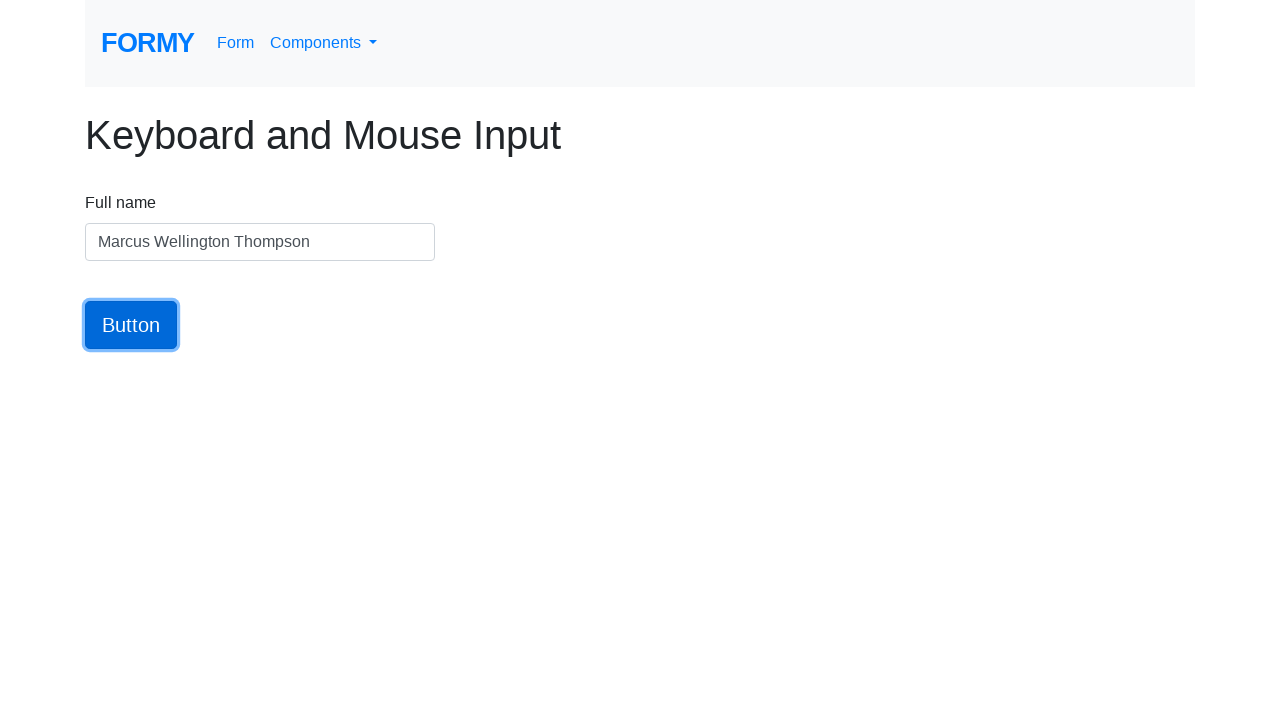